Tests navigation through a list of links in a specific section of the page, clicking each link, verifying navigation, and returning back to the original page

Starting URL: https://omayo.blogspot.com/

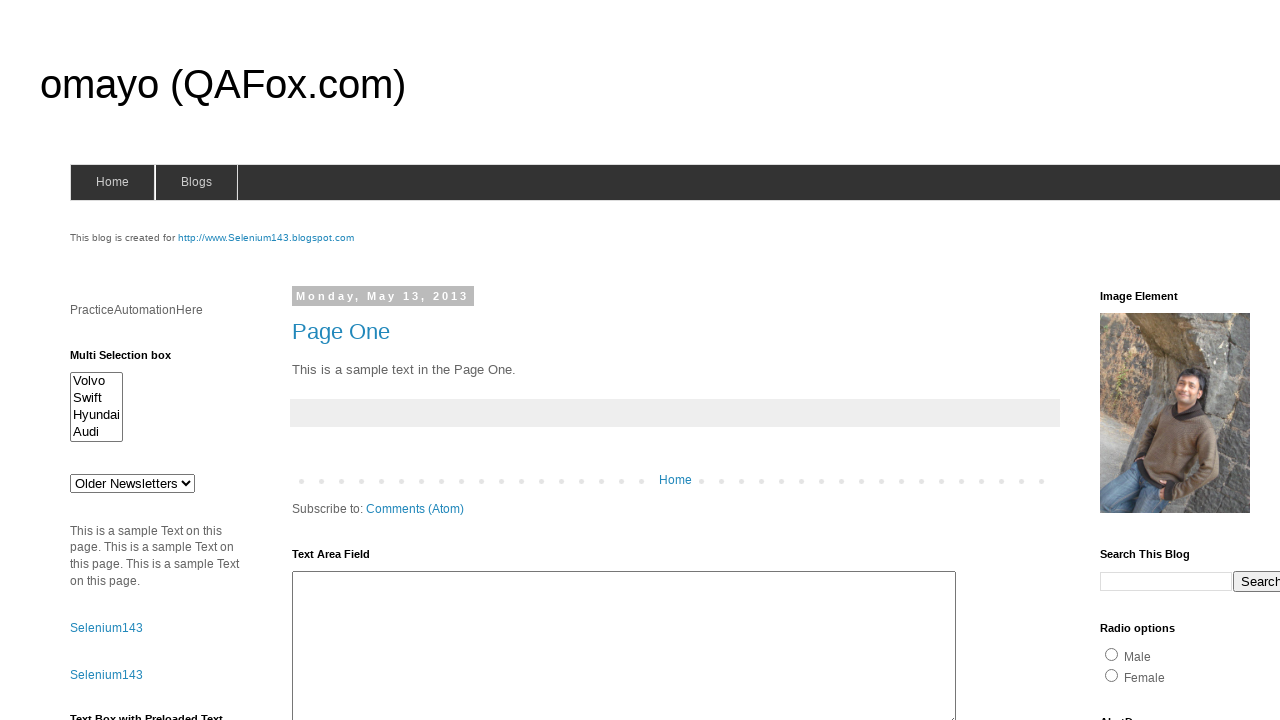

Located all links in LinkList1 section and counted them
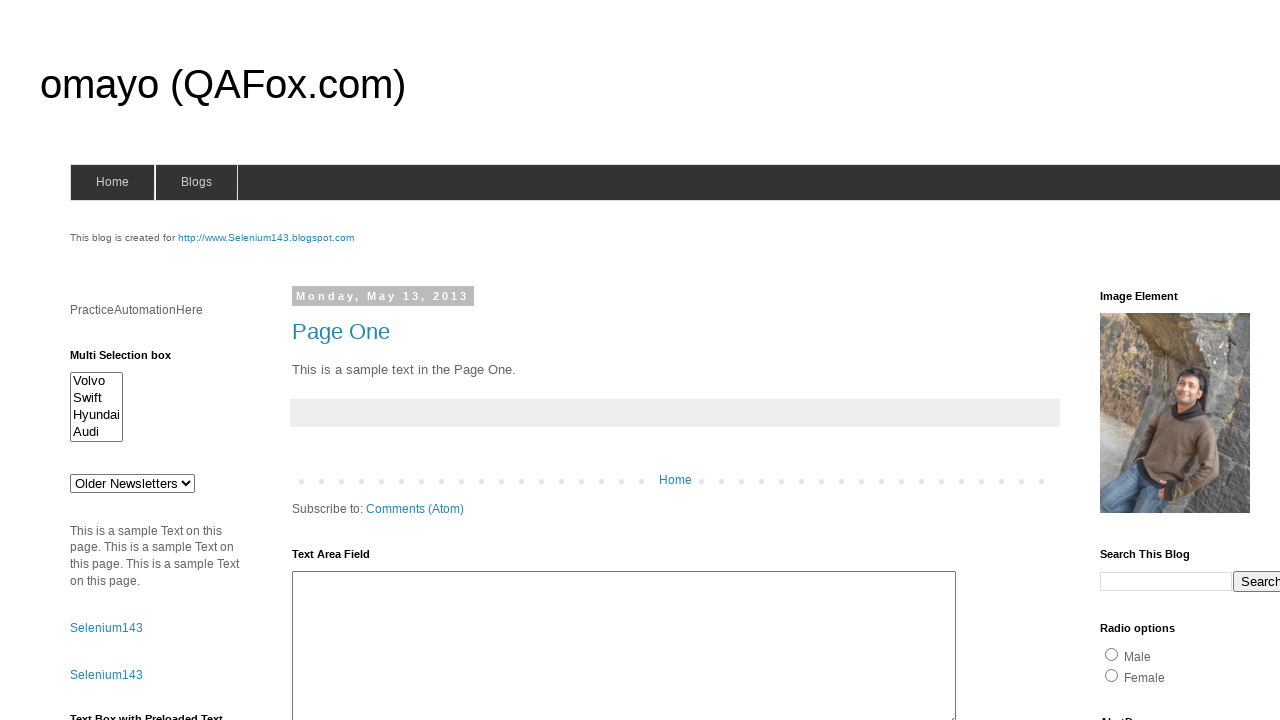

Re-located links in LinkList1 section for iteration 1
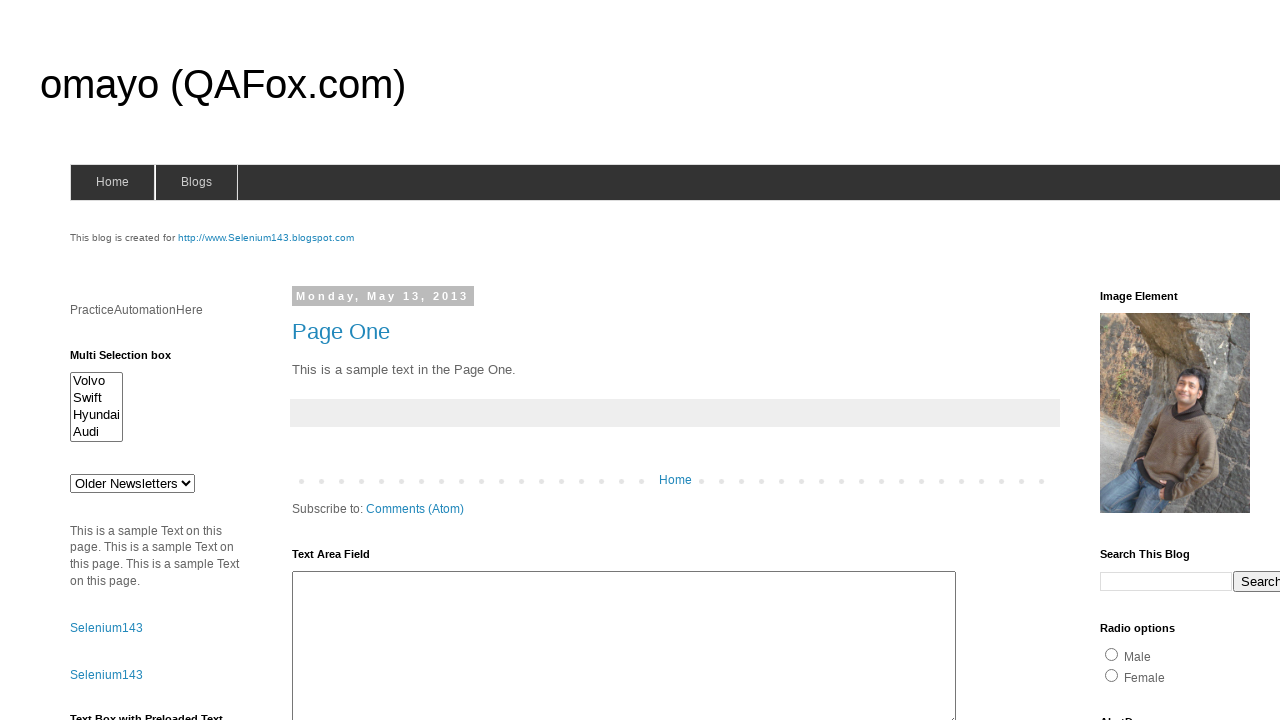

Clicked link 1 from LinkList1 section at (1160, 360) on xpath=//div[@id='LinkList1']//a >> nth=0
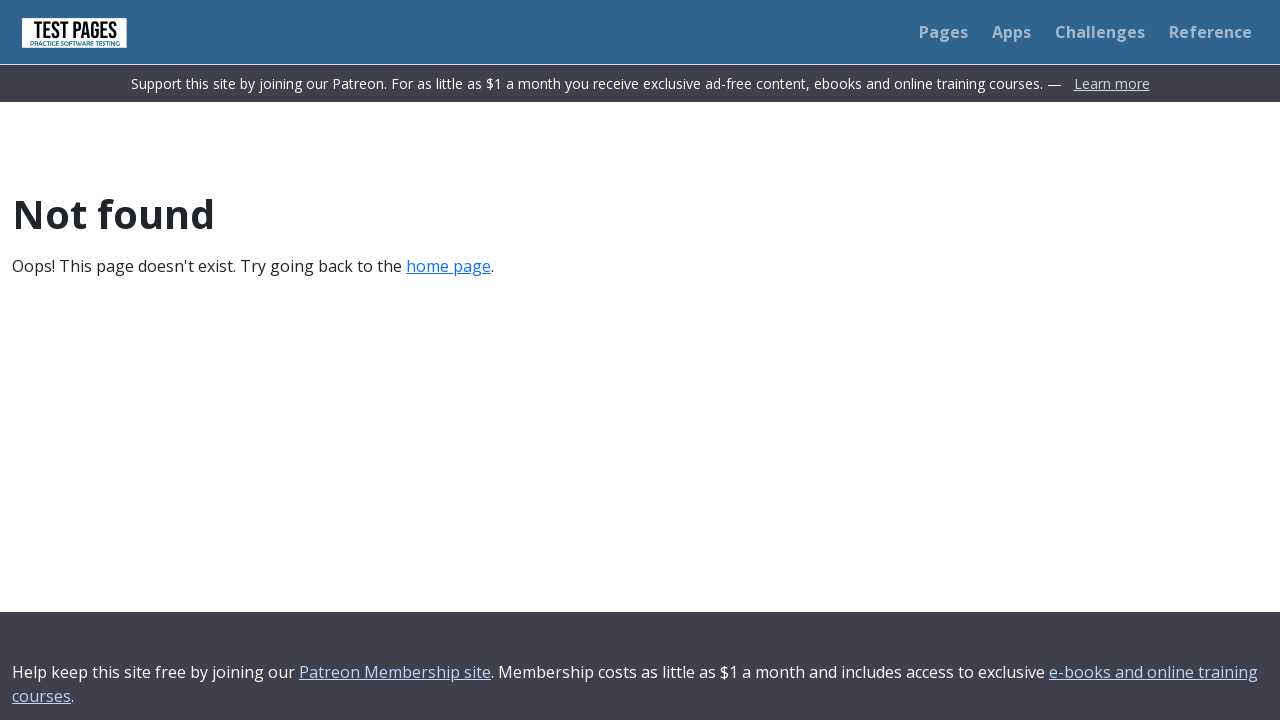

Navigation completed after clicking link 1
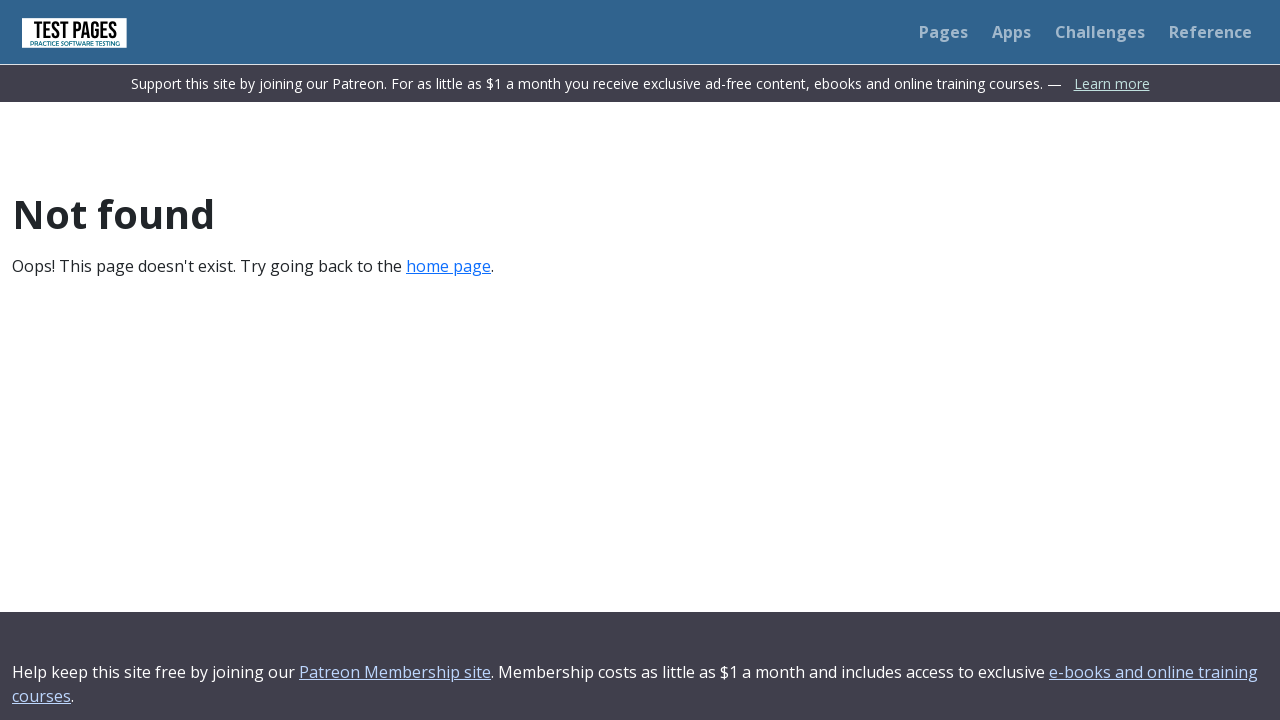

Navigated back to original page from link 1
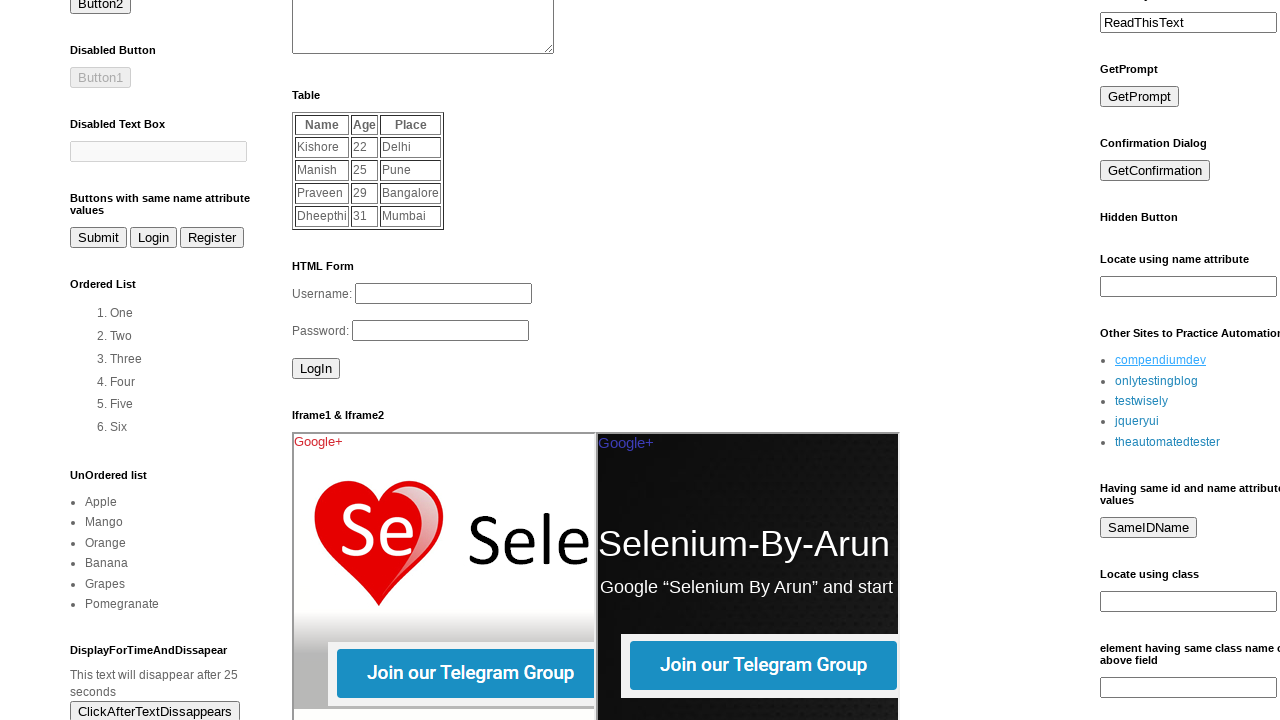

Original page reloaded after navigating back from link 1
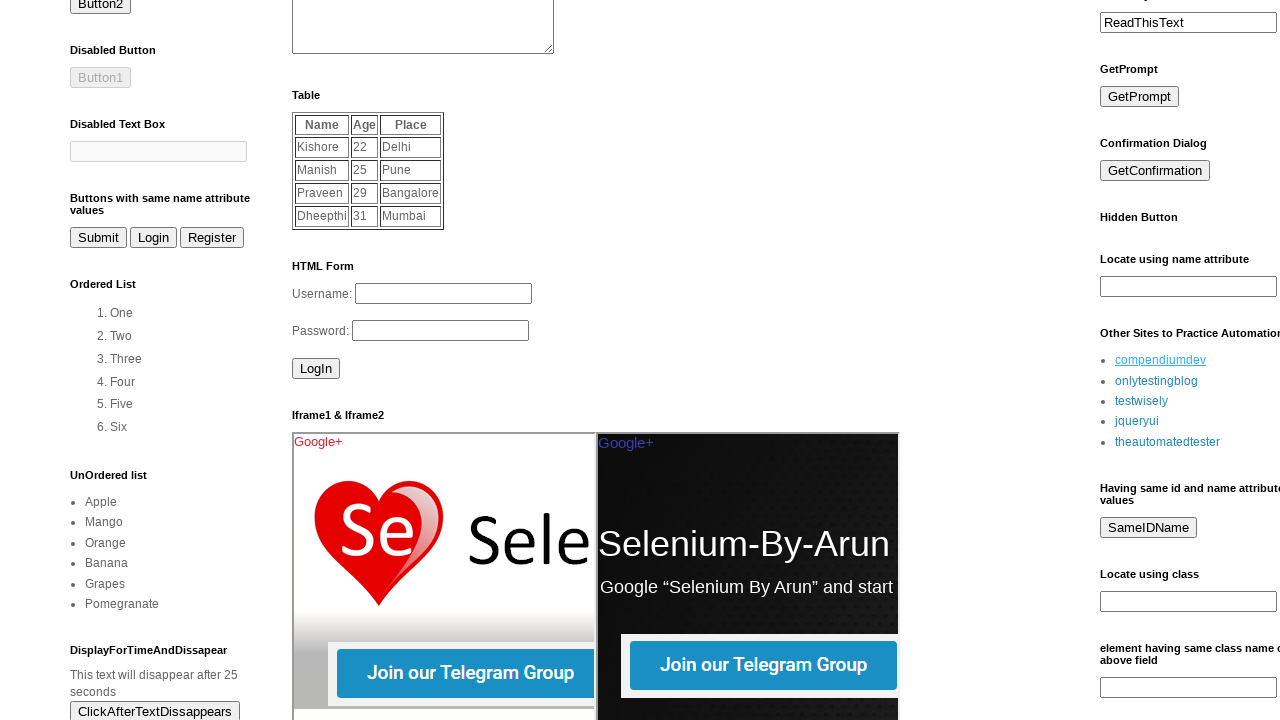

Re-located links in LinkList1 section for iteration 2
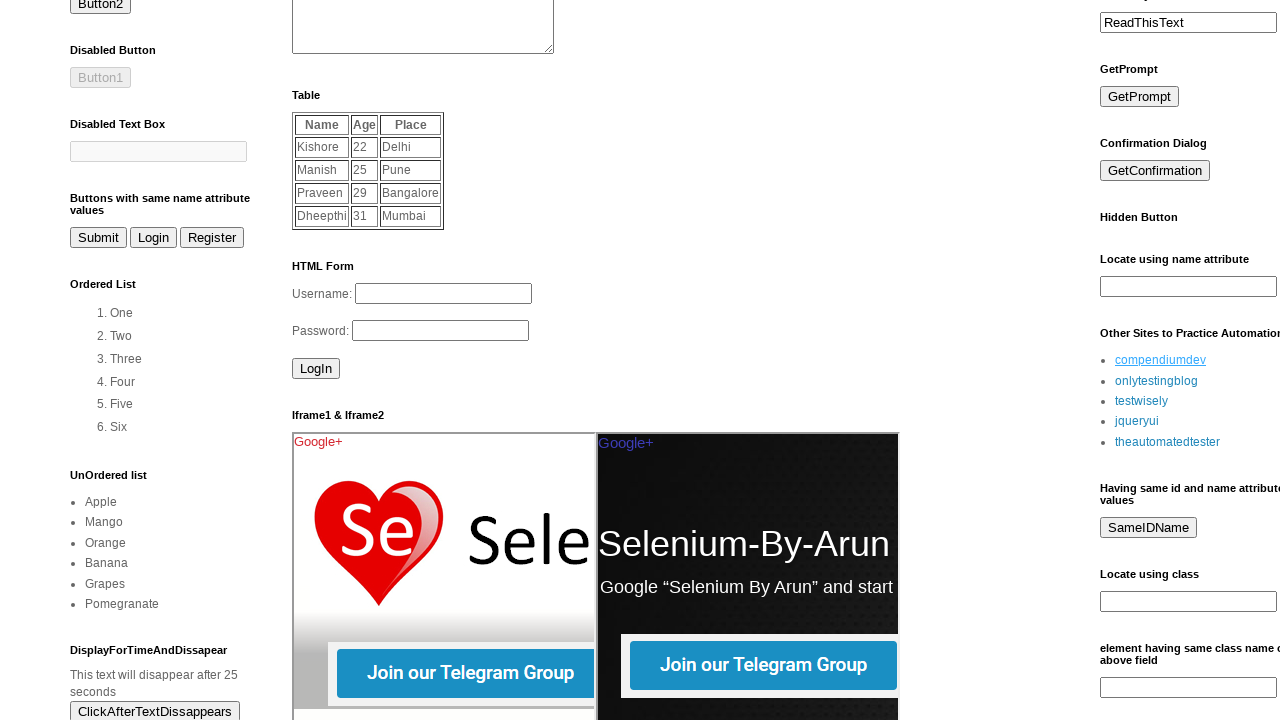

Clicked link 2 from LinkList1 section at (1156, 381) on xpath=//div[@id='LinkList1']//a >> nth=1
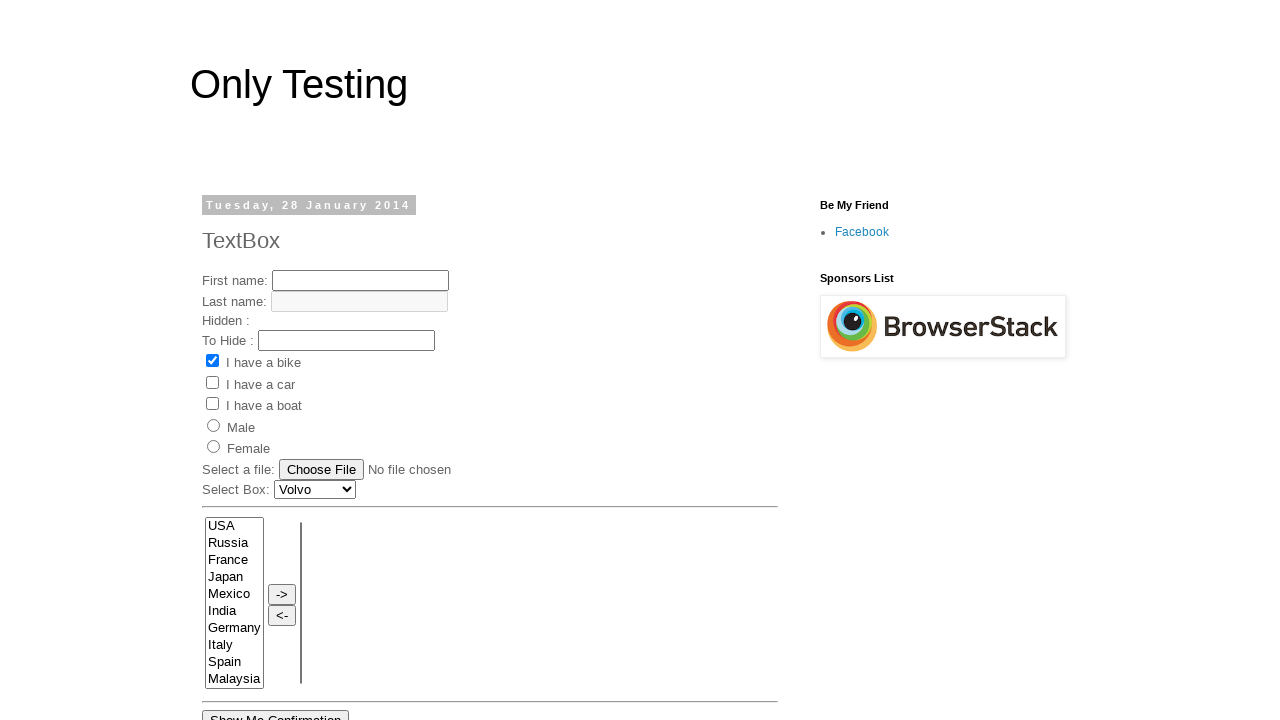

Navigation completed after clicking link 2
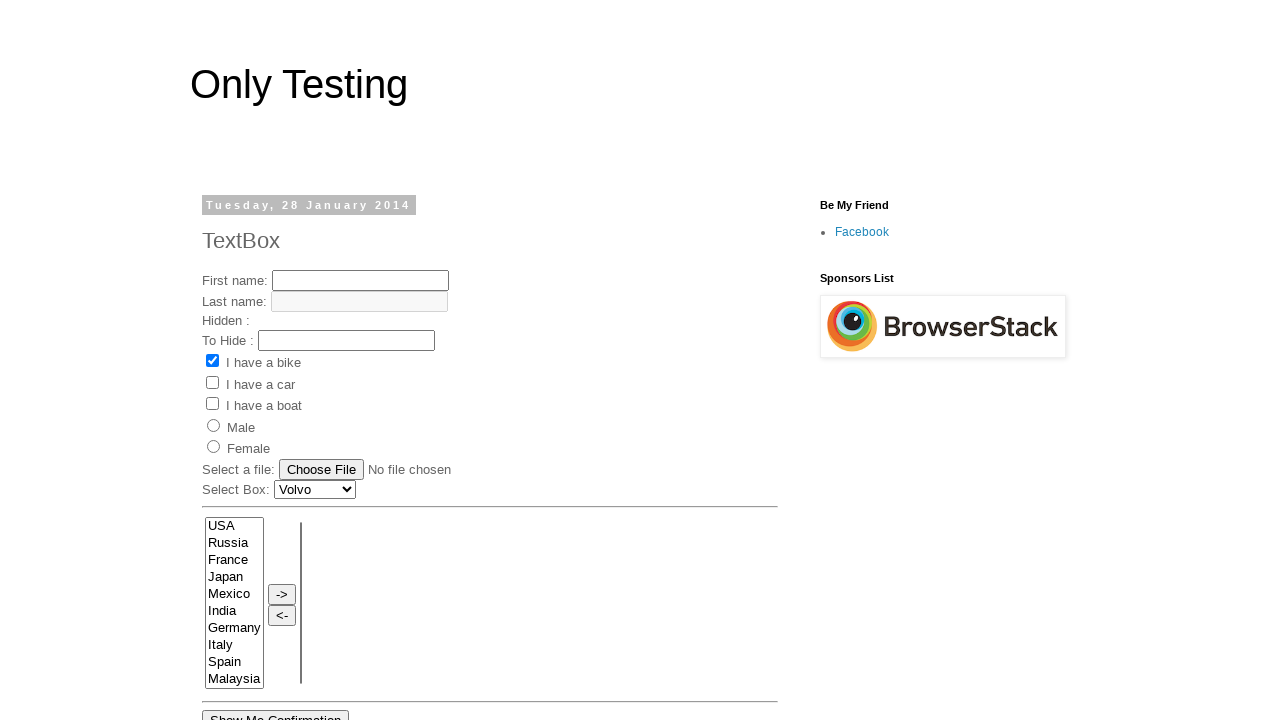

Navigated back to original page from link 2
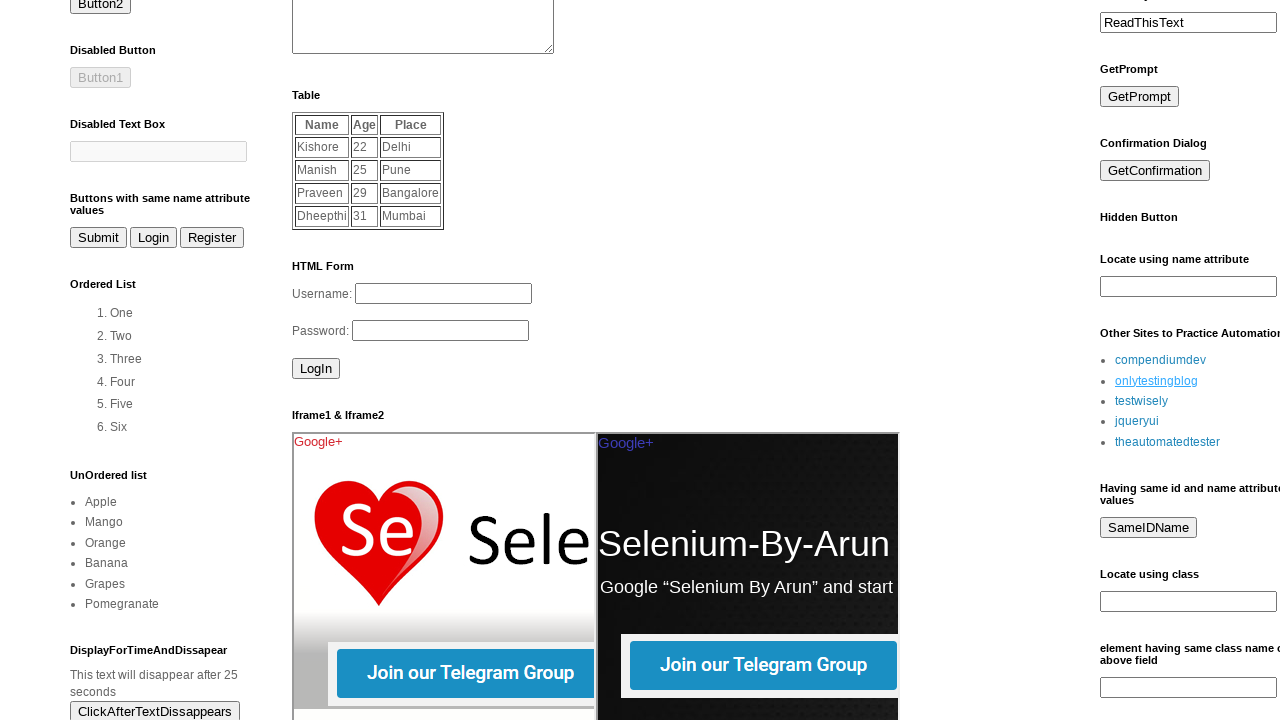

Original page reloaded after navigating back from link 2
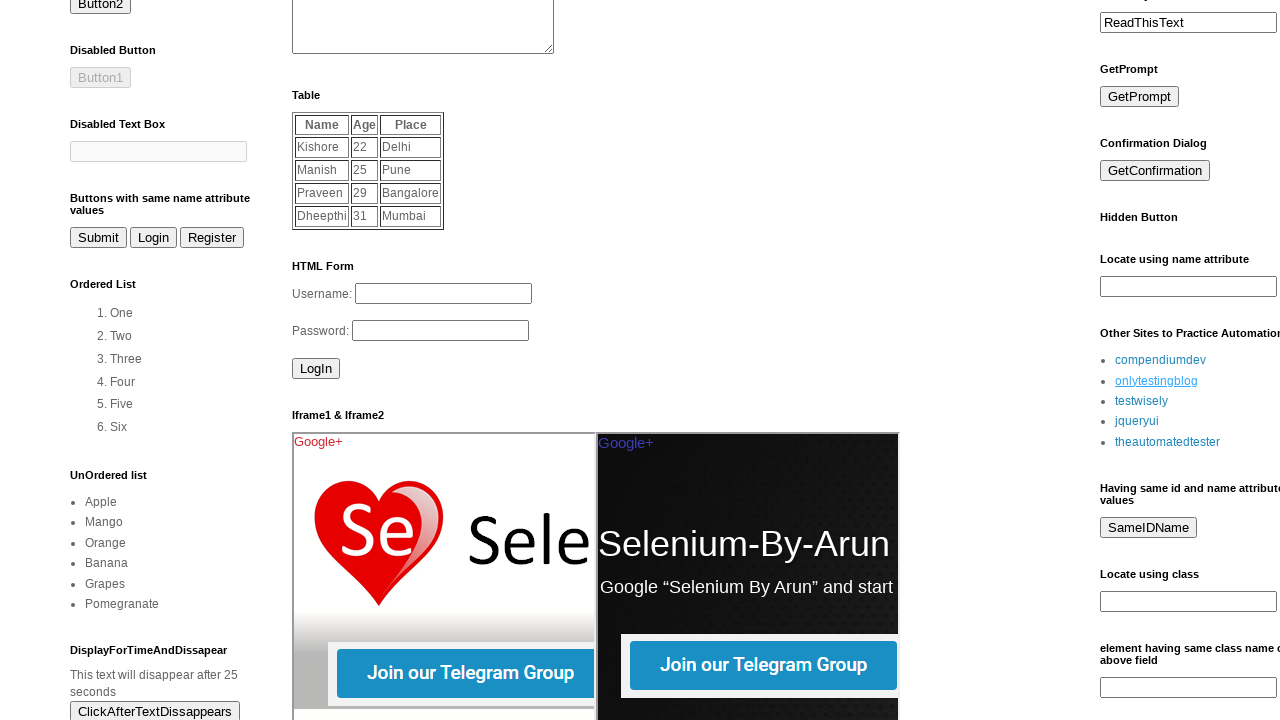

Re-located links in LinkList1 section for iteration 3
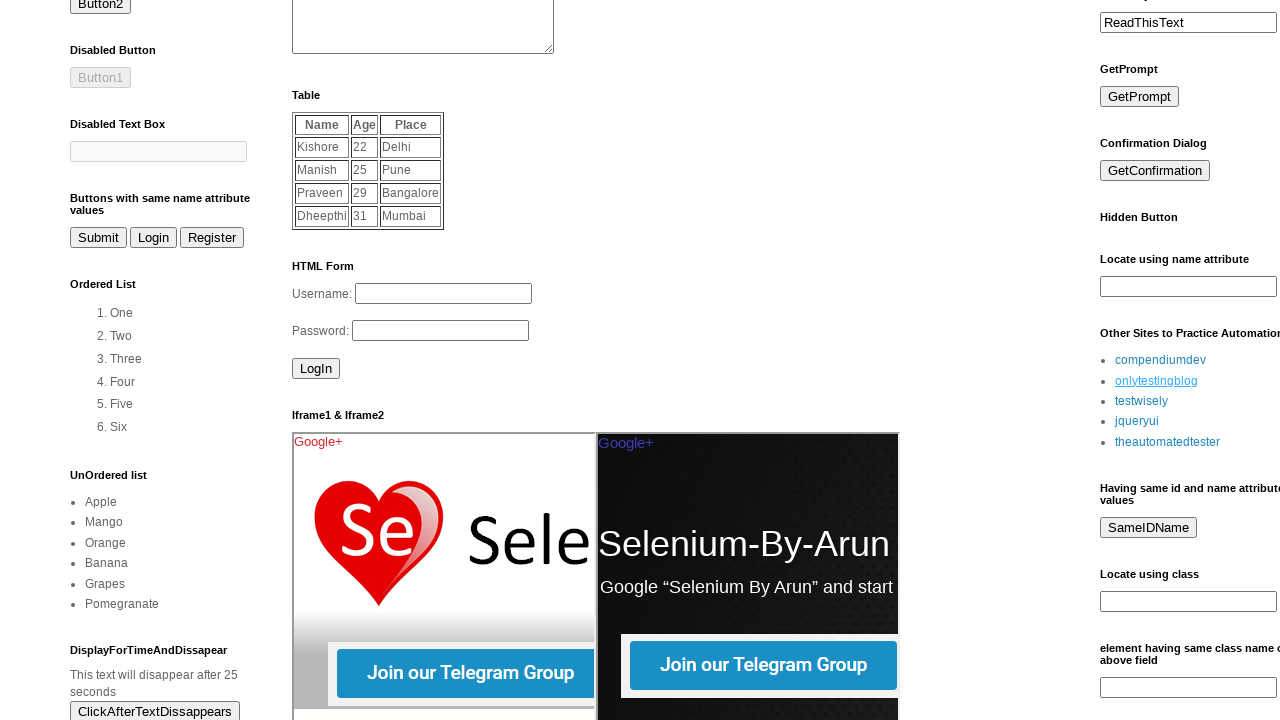

Clicked link 3 from LinkList1 section at (1142, 401) on xpath=//div[@id='LinkList1']//a >> nth=2
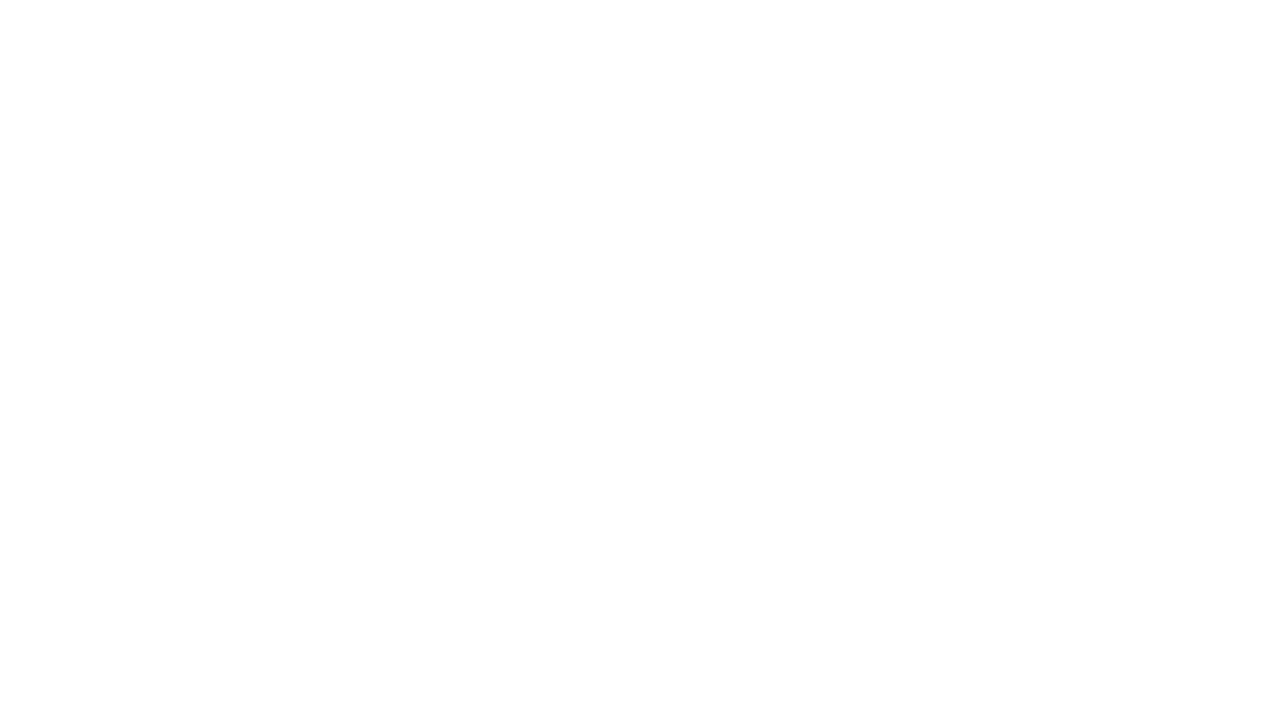

Navigation completed after clicking link 3
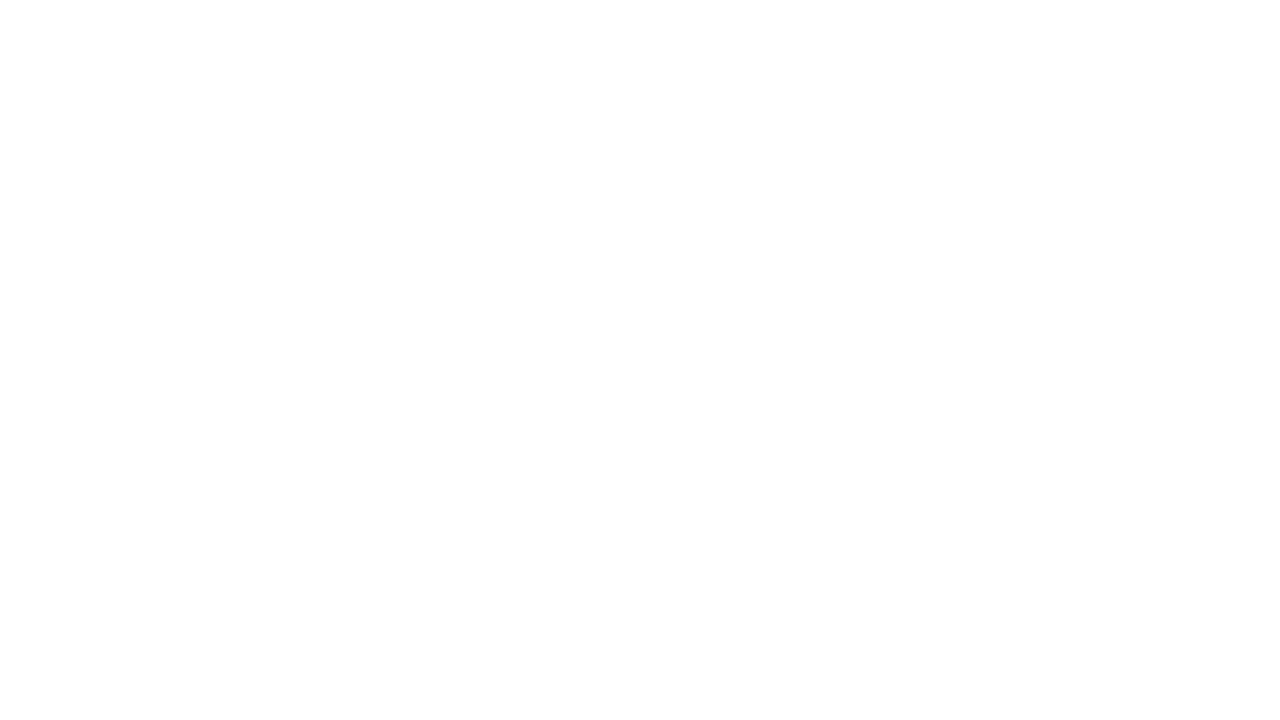

Navigated back to original page from link 3
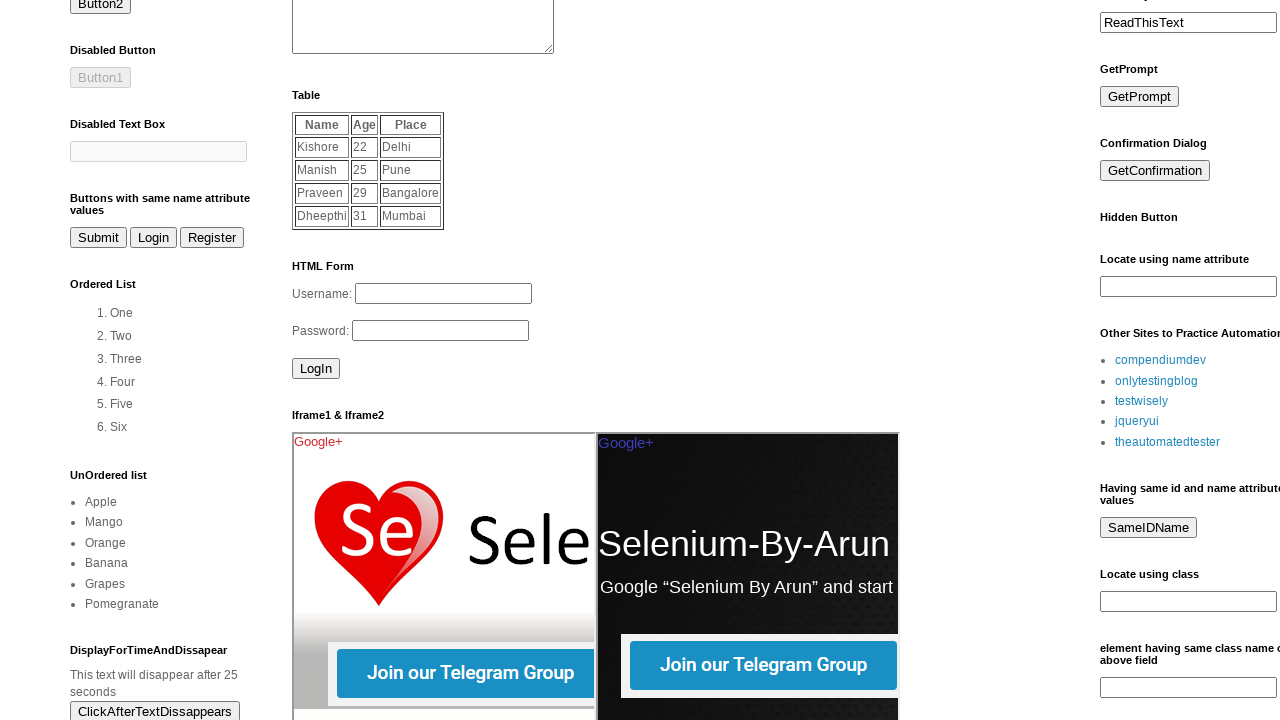

Original page reloaded after navigating back from link 3
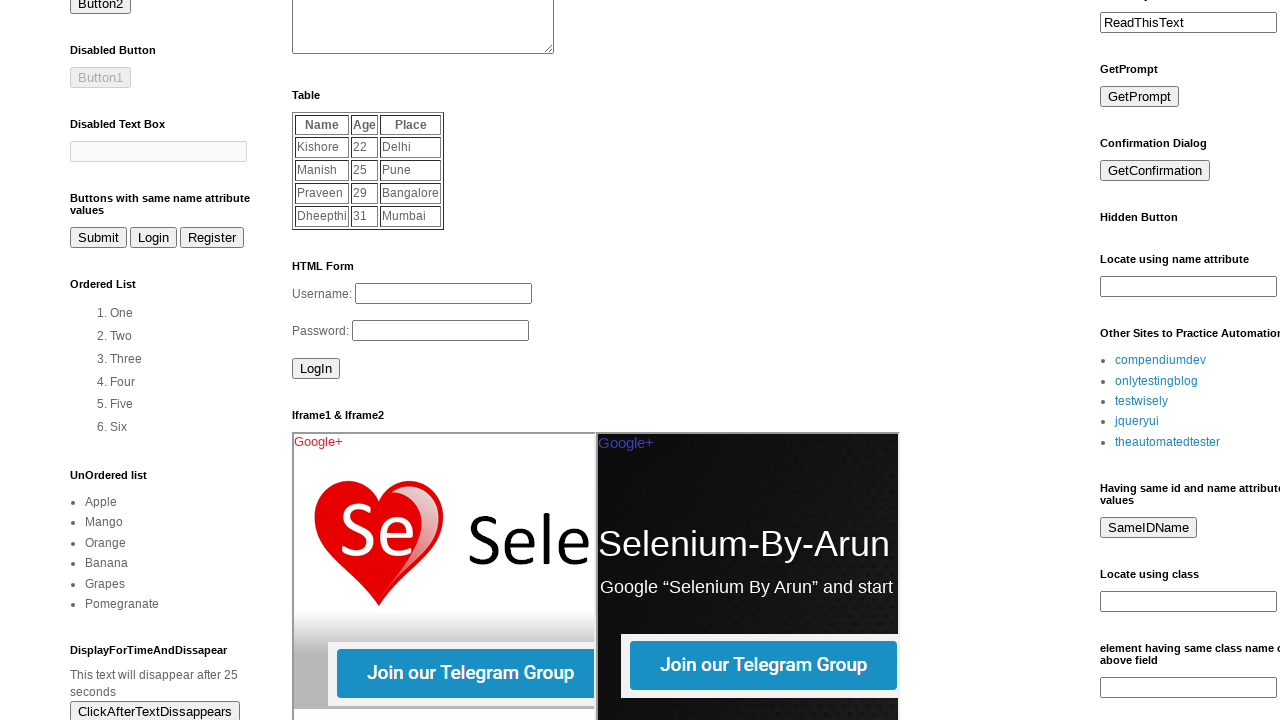

Re-located links in LinkList1 section for iteration 4
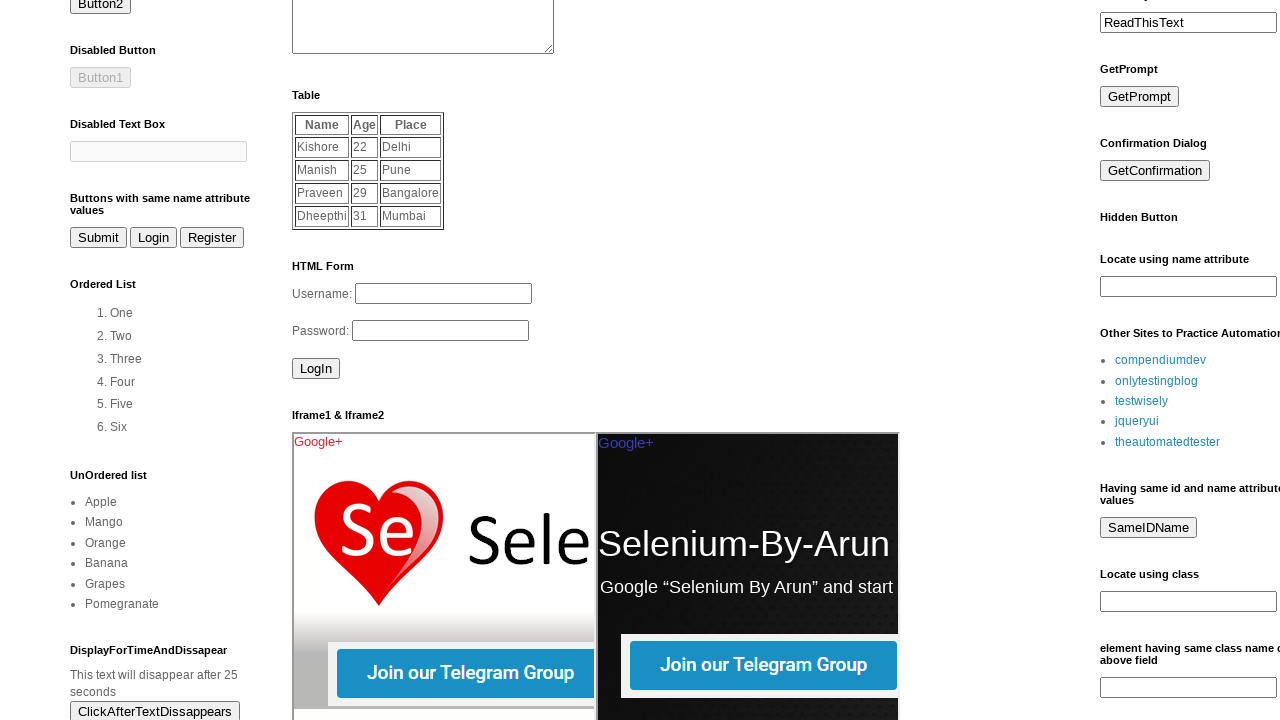

Clicked link 4 from LinkList1 section at (1137, 421) on xpath=//div[@id='LinkList1']//a >> nth=3
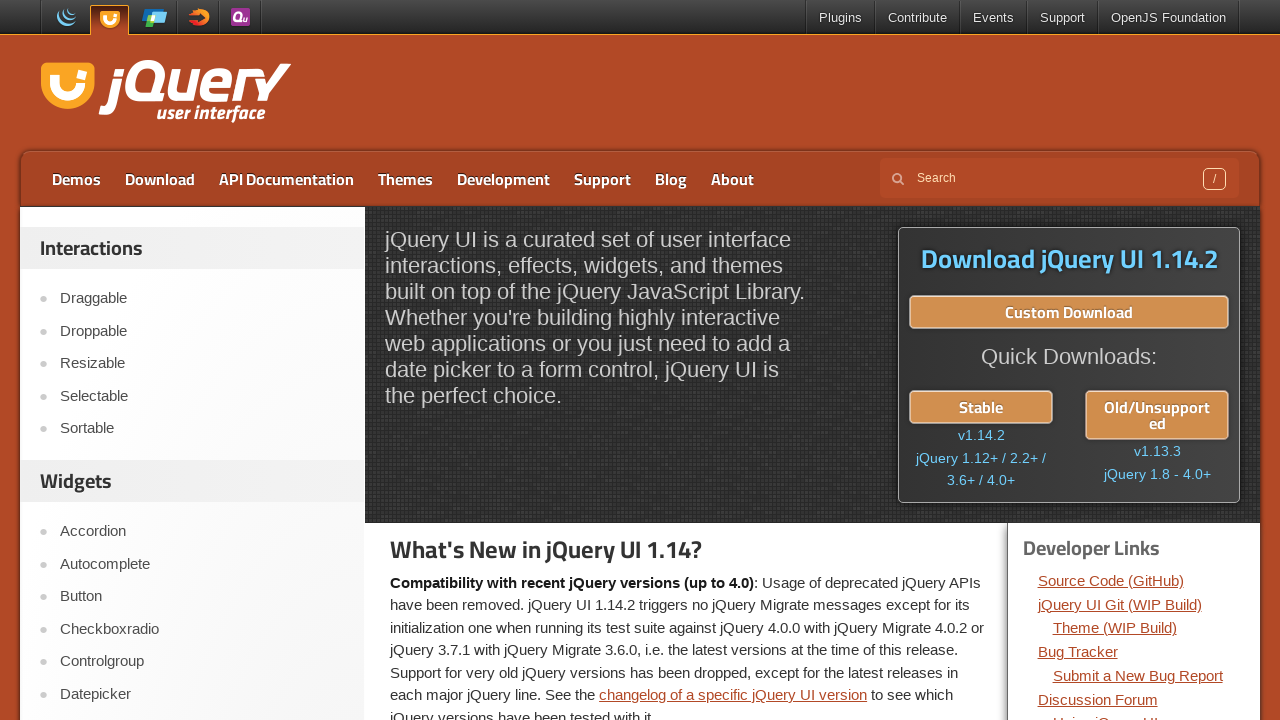

Navigation completed after clicking link 4
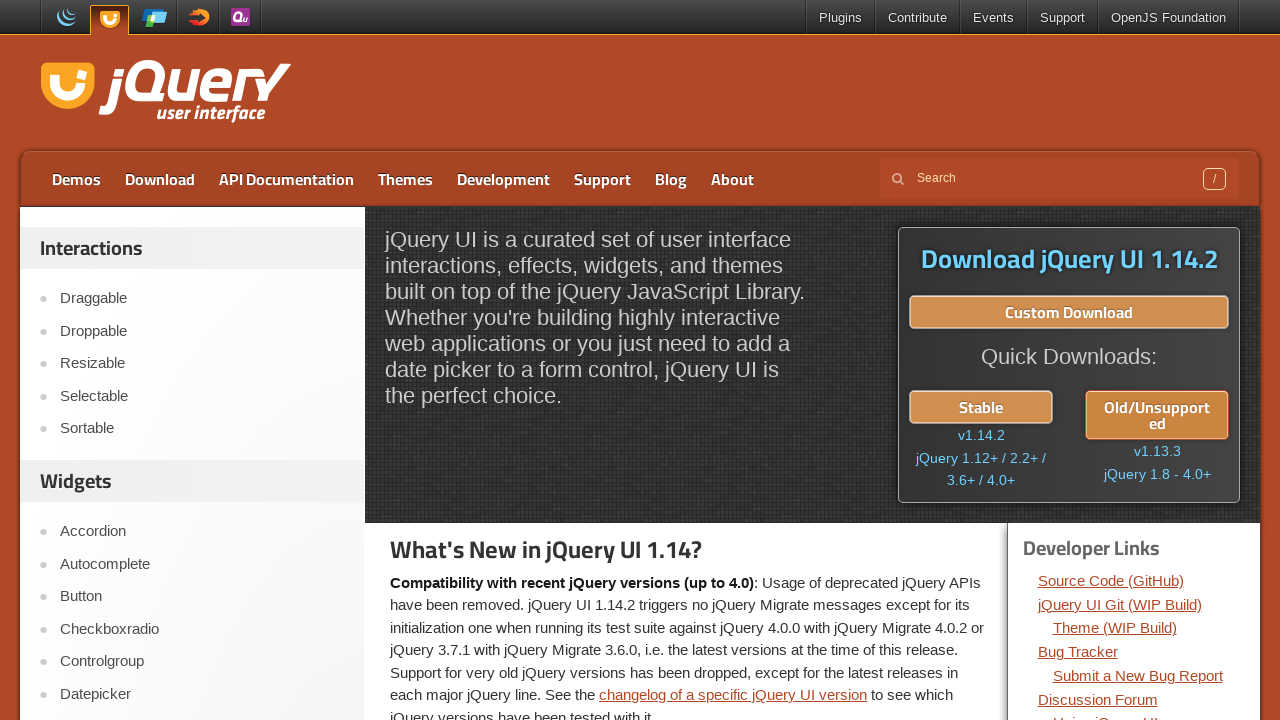

Navigated back to original page from link 4
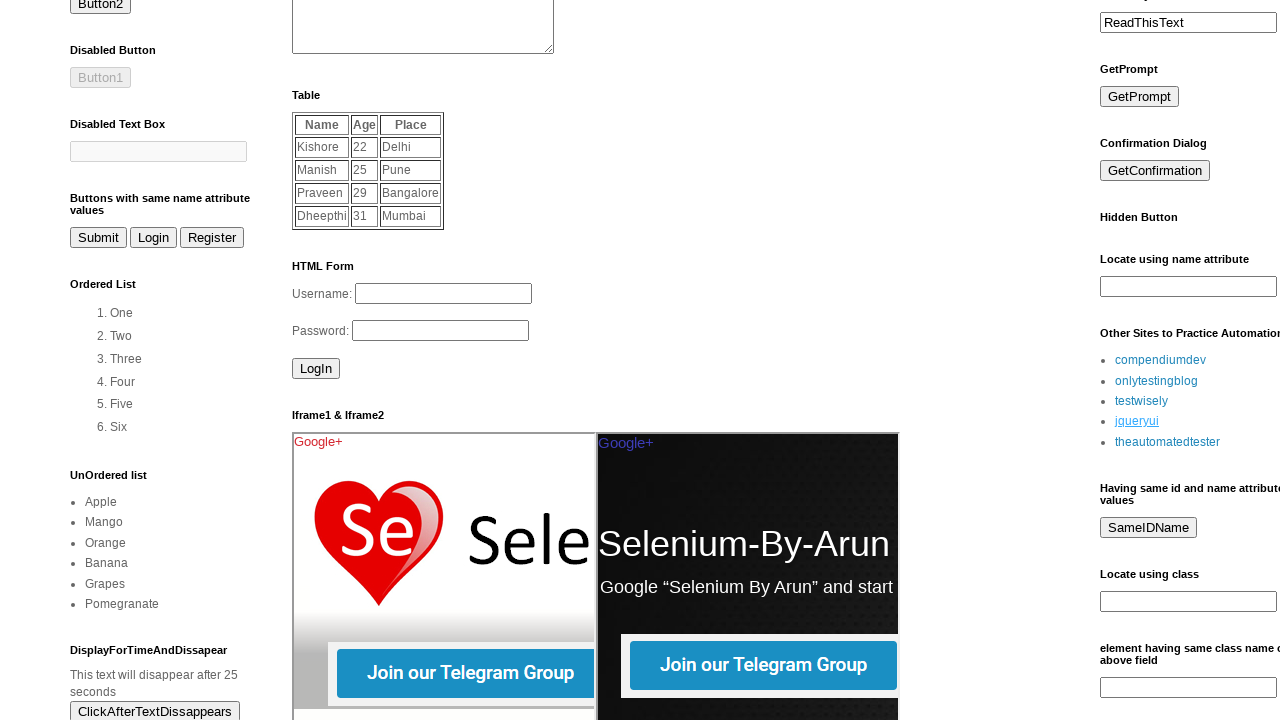

Original page reloaded after navigating back from link 4
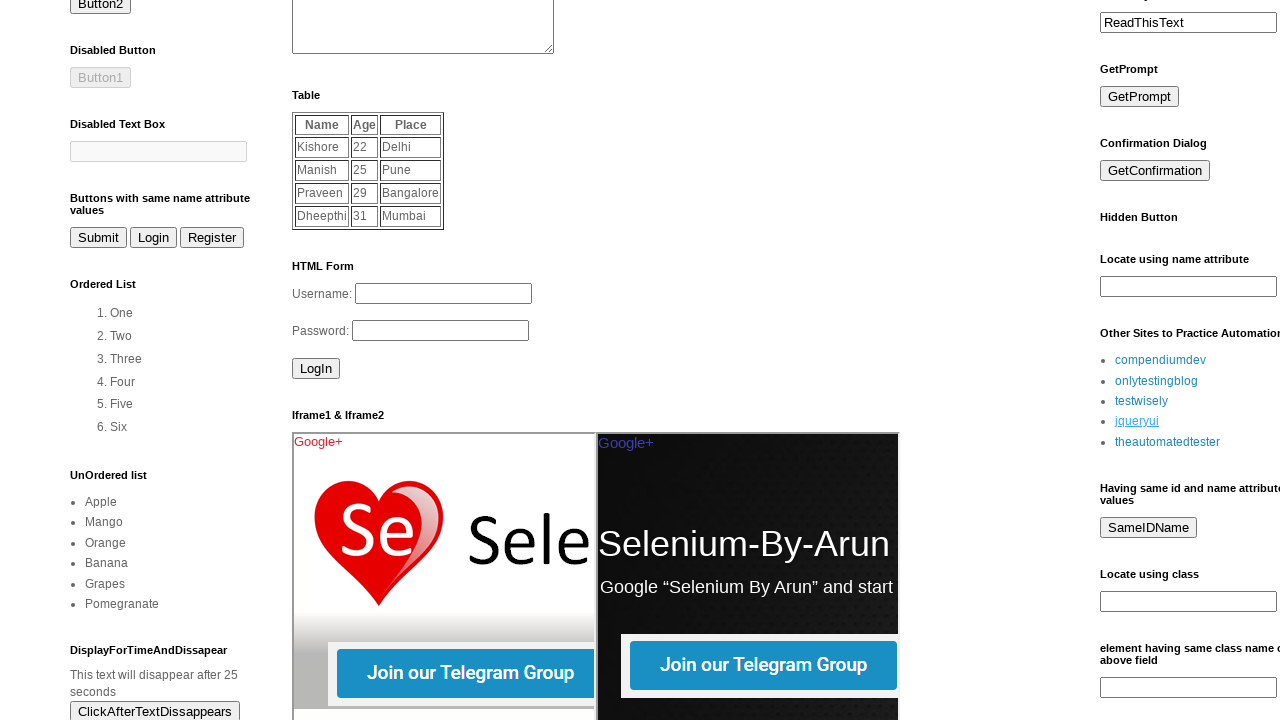

Re-located links in LinkList1 section for iteration 5
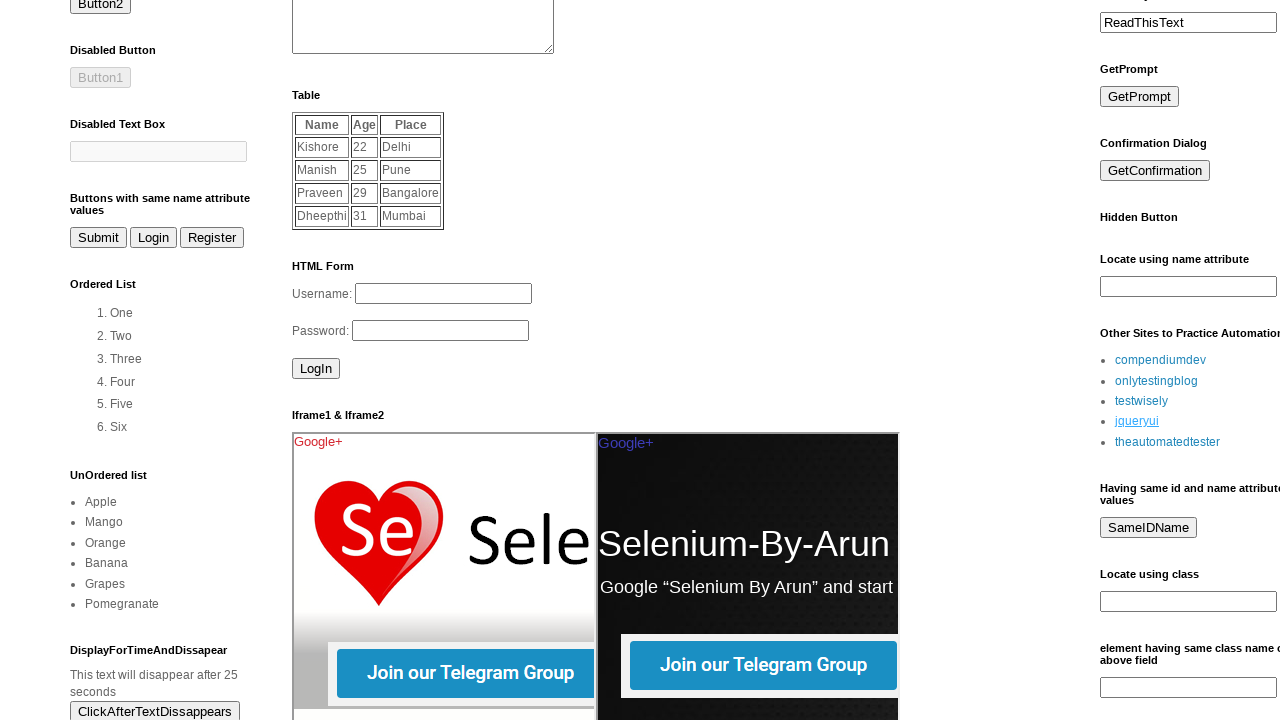

Clicked link 5 from LinkList1 section at (1168, 442) on xpath=//div[@id='LinkList1']//a >> nth=4
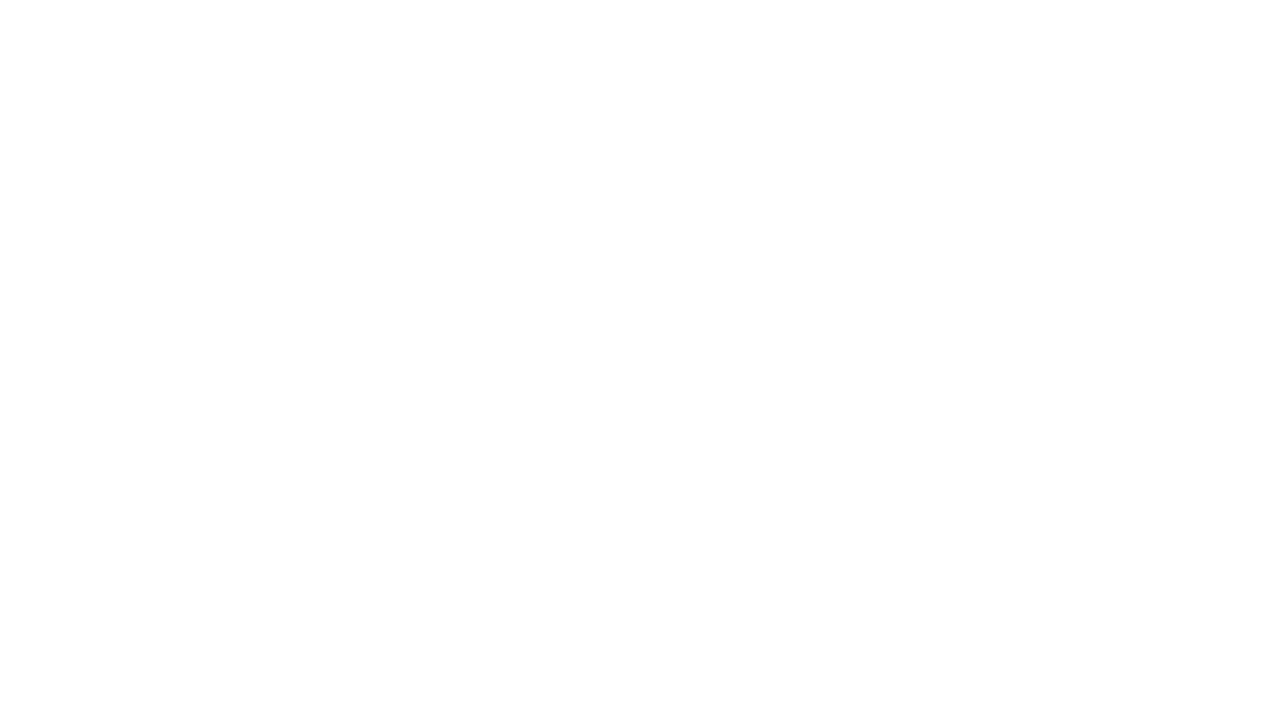

Navigation completed after clicking link 5
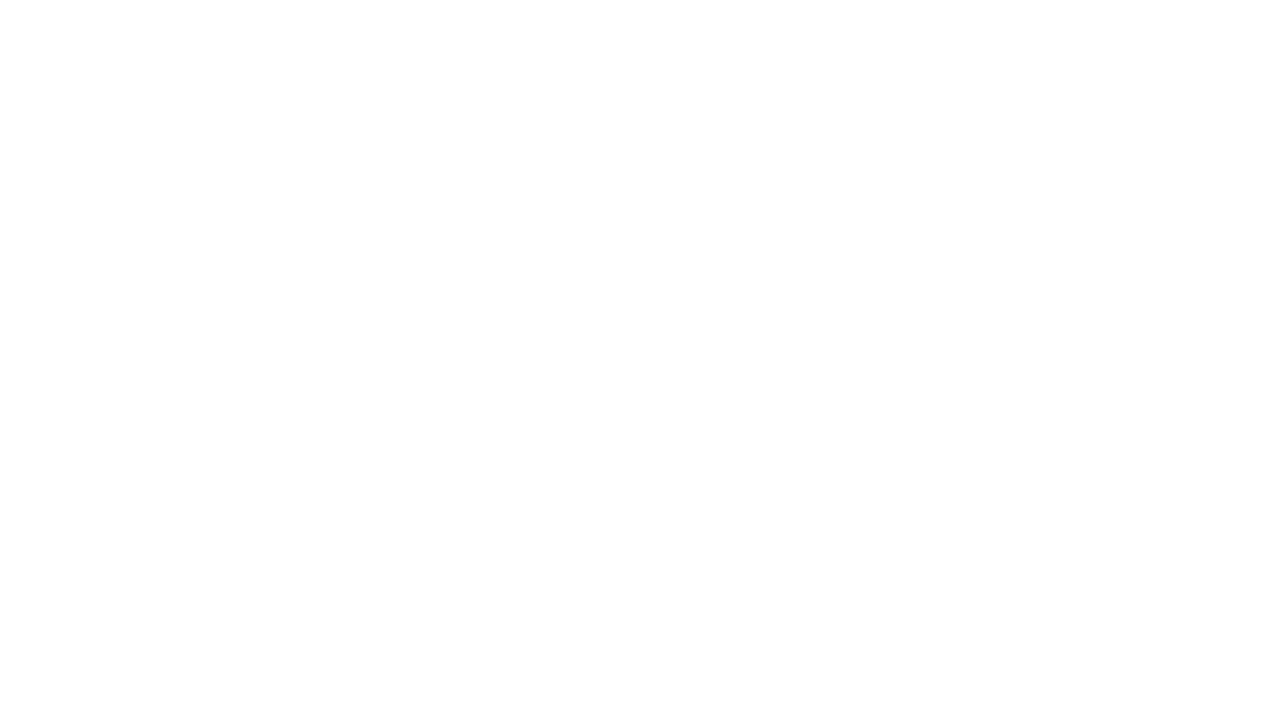

Navigated back to original page from link 5
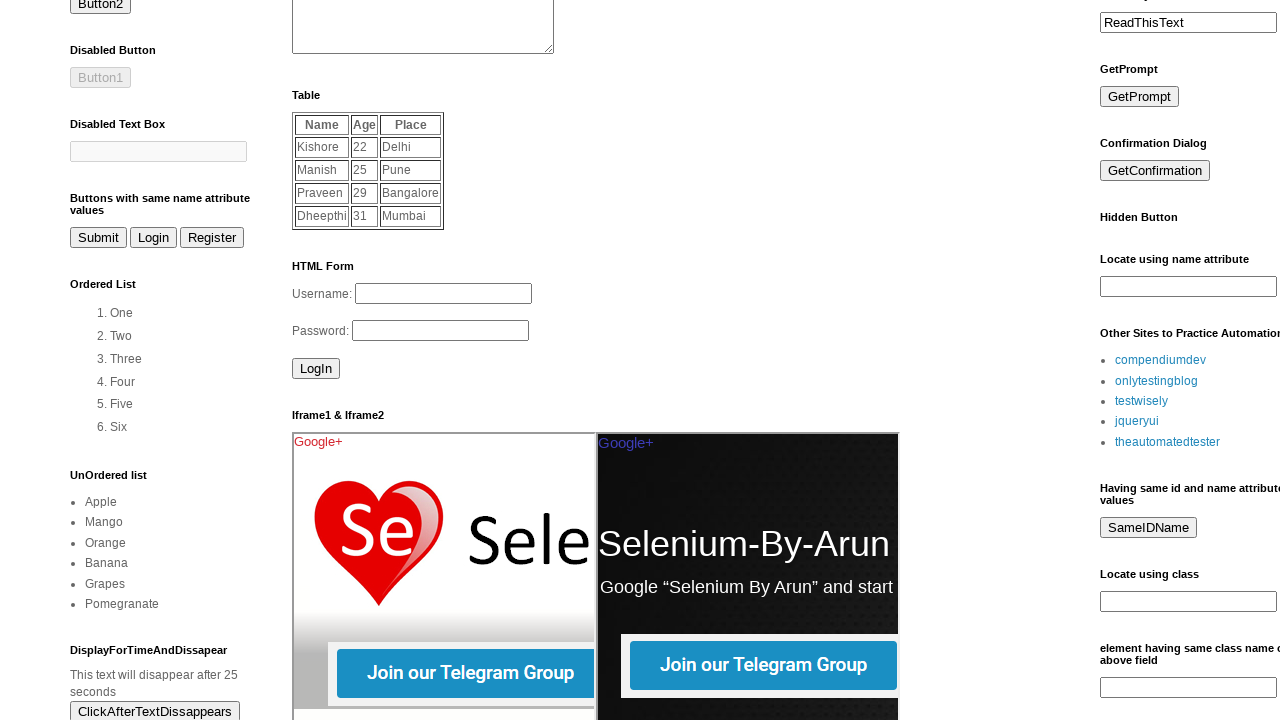

Original page reloaded after navigating back from link 5
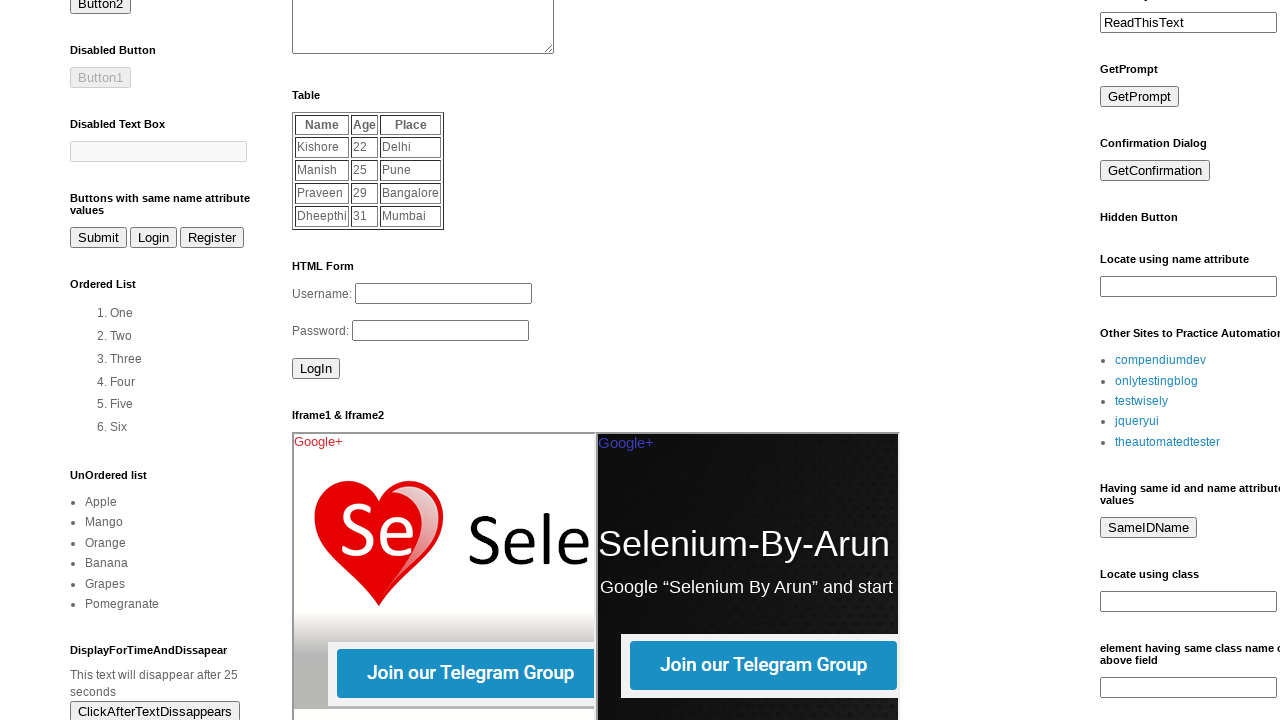

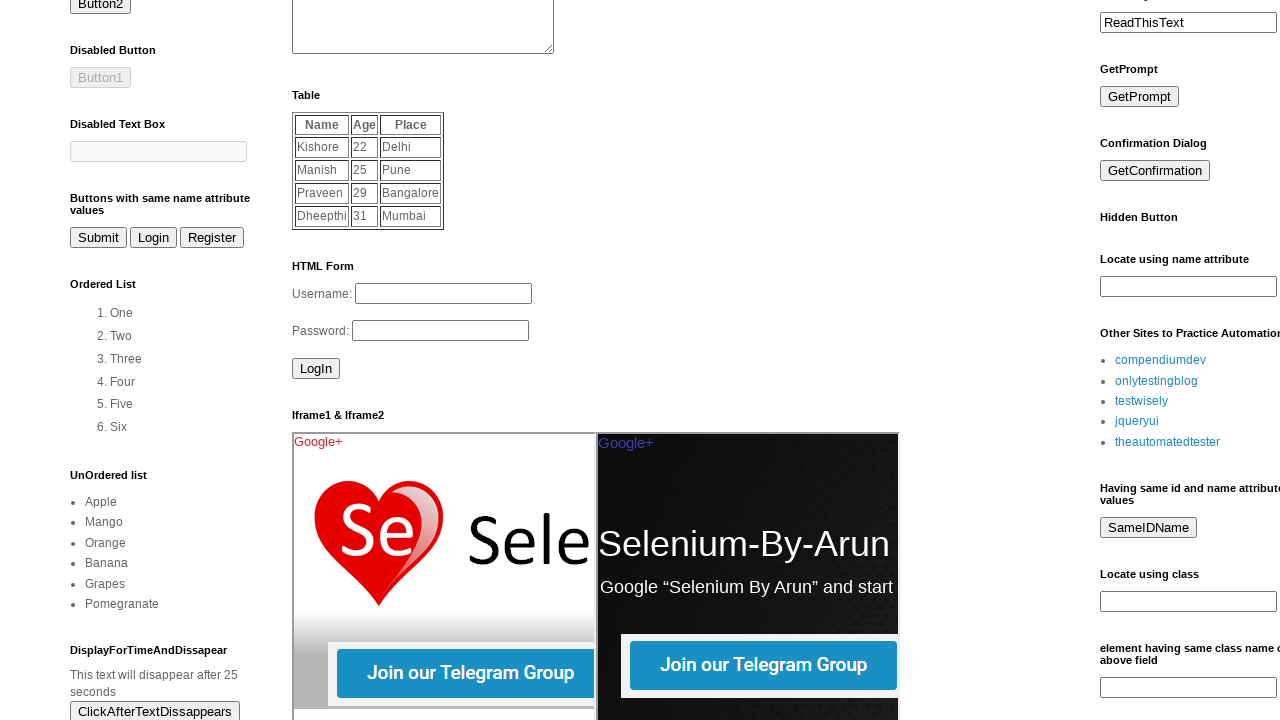